Tests double-click functionality by entering text in a field, double-clicking a copy button, and verifying the text was copied to another field

Starting URL: https://www.w3schools.com/tags/tryit.asp?filename=tryhtml5_ev_ondblclick3

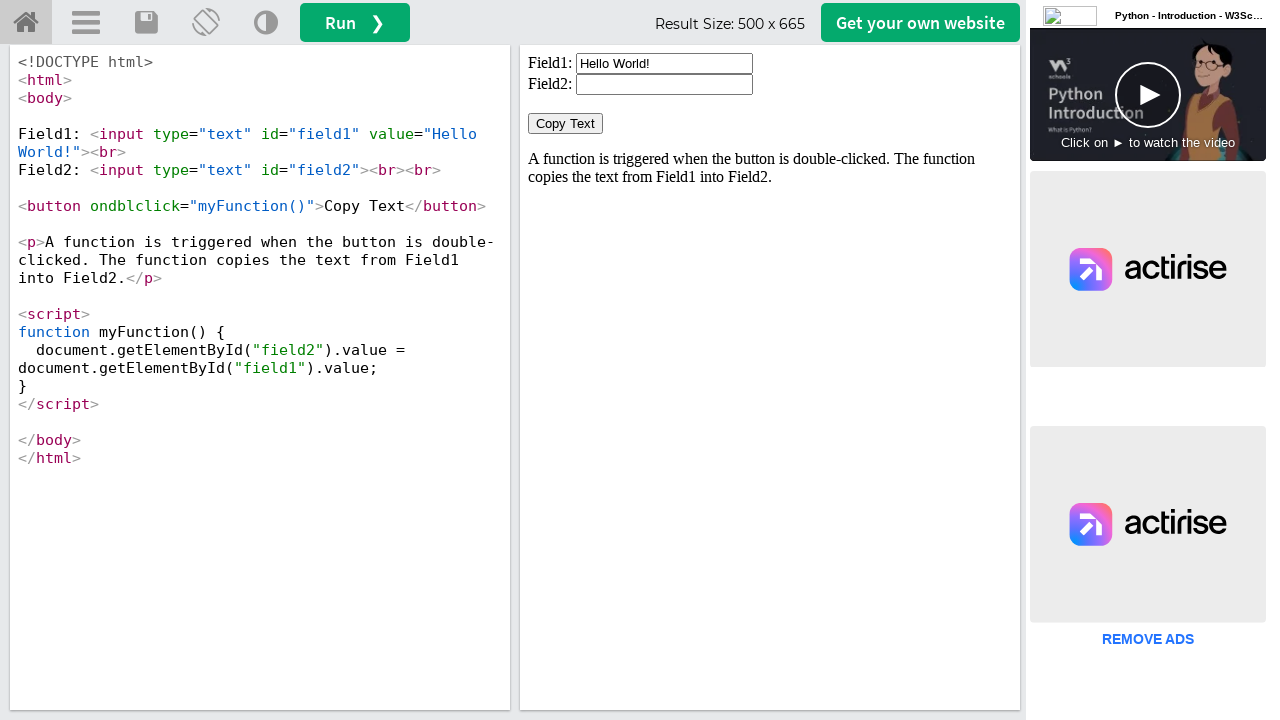

Located iframe with ID 'iframeResult'
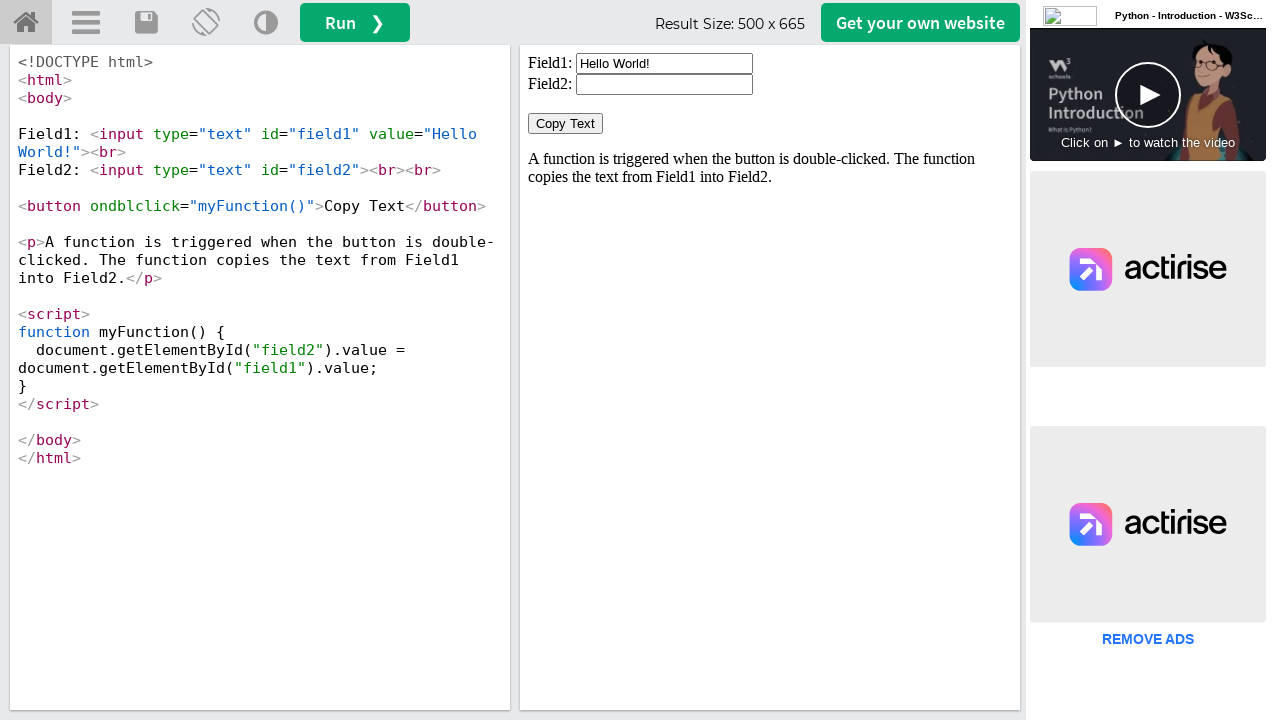

Located first input field with ID 'field1'
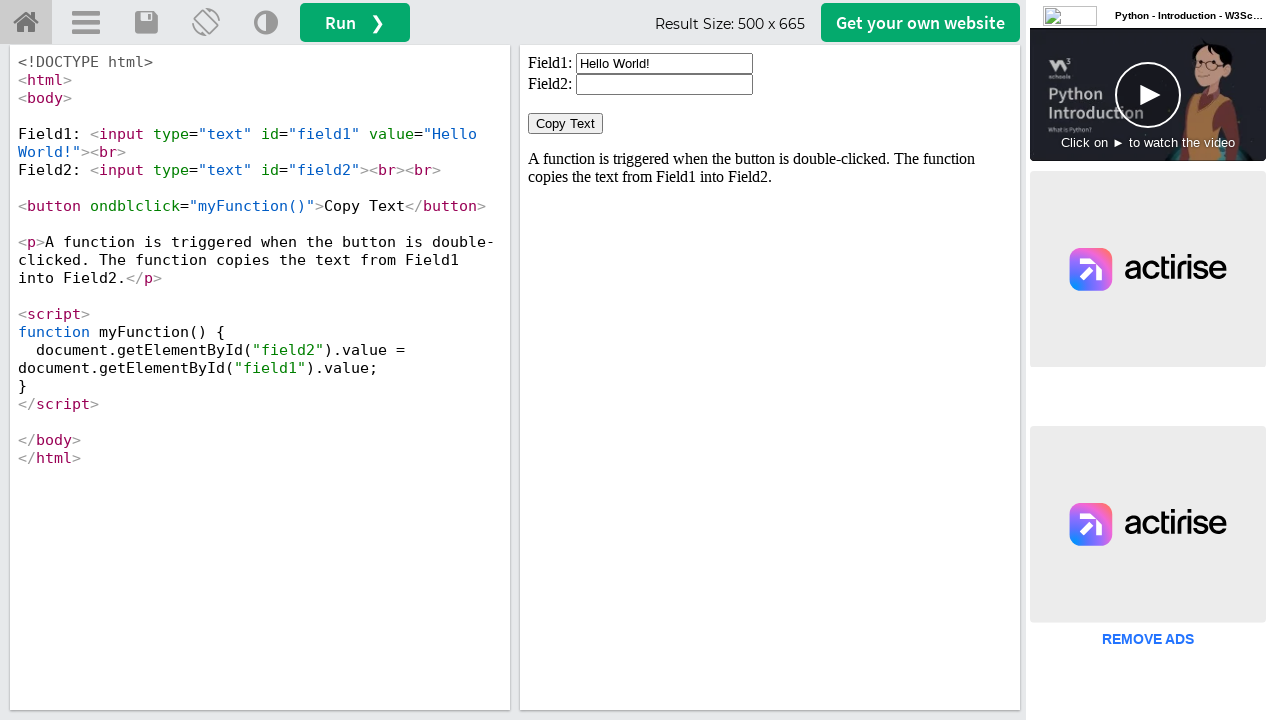

Cleared the first input field on #iframeResult >> internal:control=enter-frame >> #field1
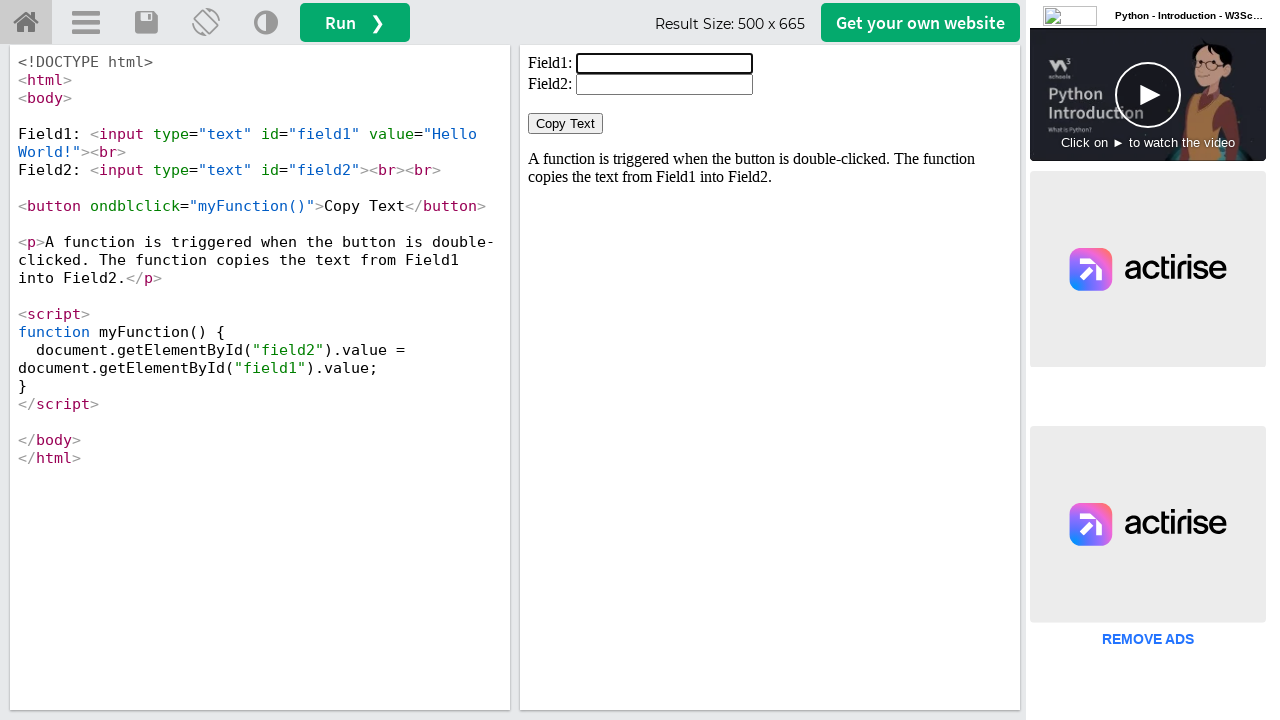

Filled first input field with 'Mahesh' on #iframeResult >> internal:control=enter-frame >> #field1
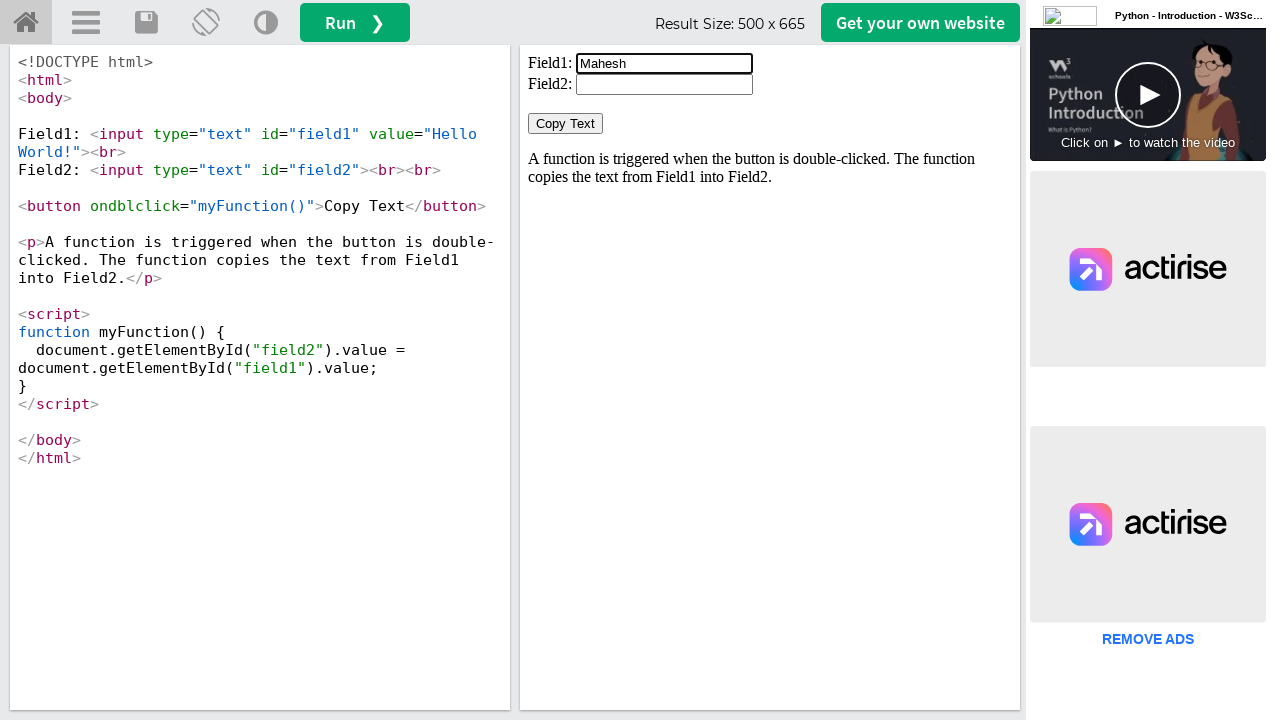

Located 'Copy Text' button
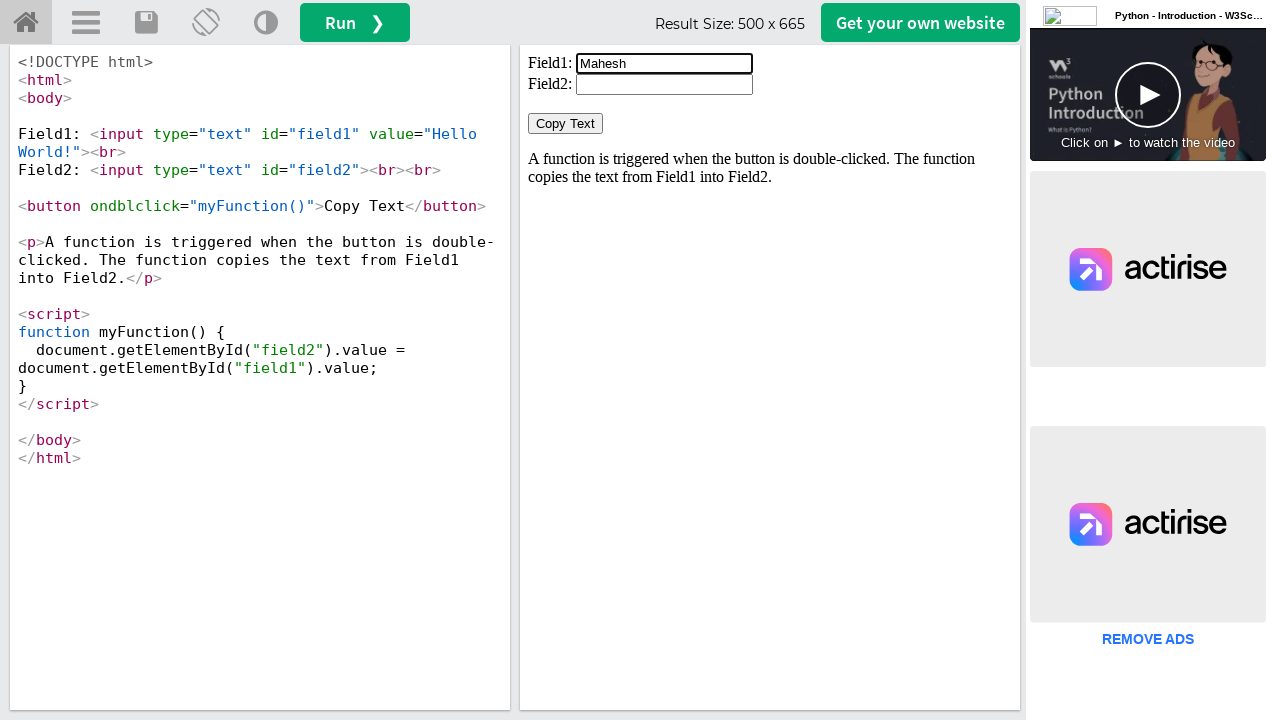

Double-clicked the 'Copy Text' button at (566, 124) on #iframeResult >> internal:control=enter-frame >> xpath=//button[text()='Copy Tex
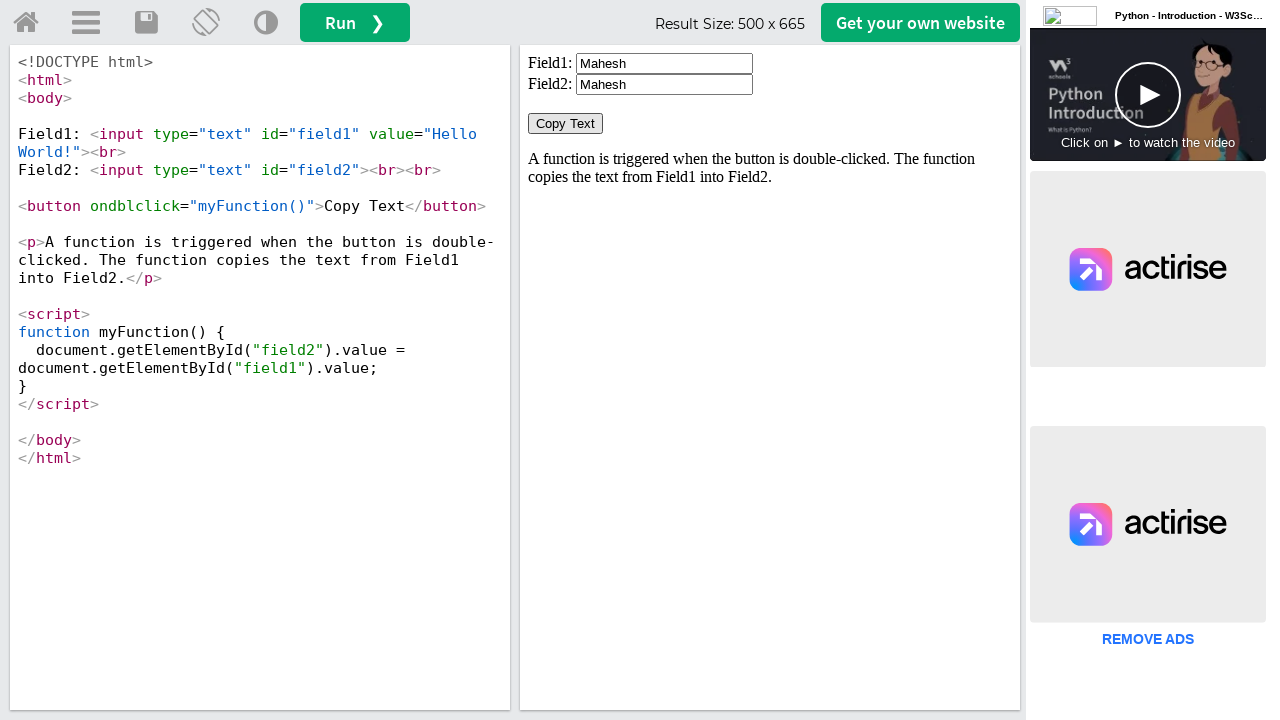

Located second input field with ID 'field2'
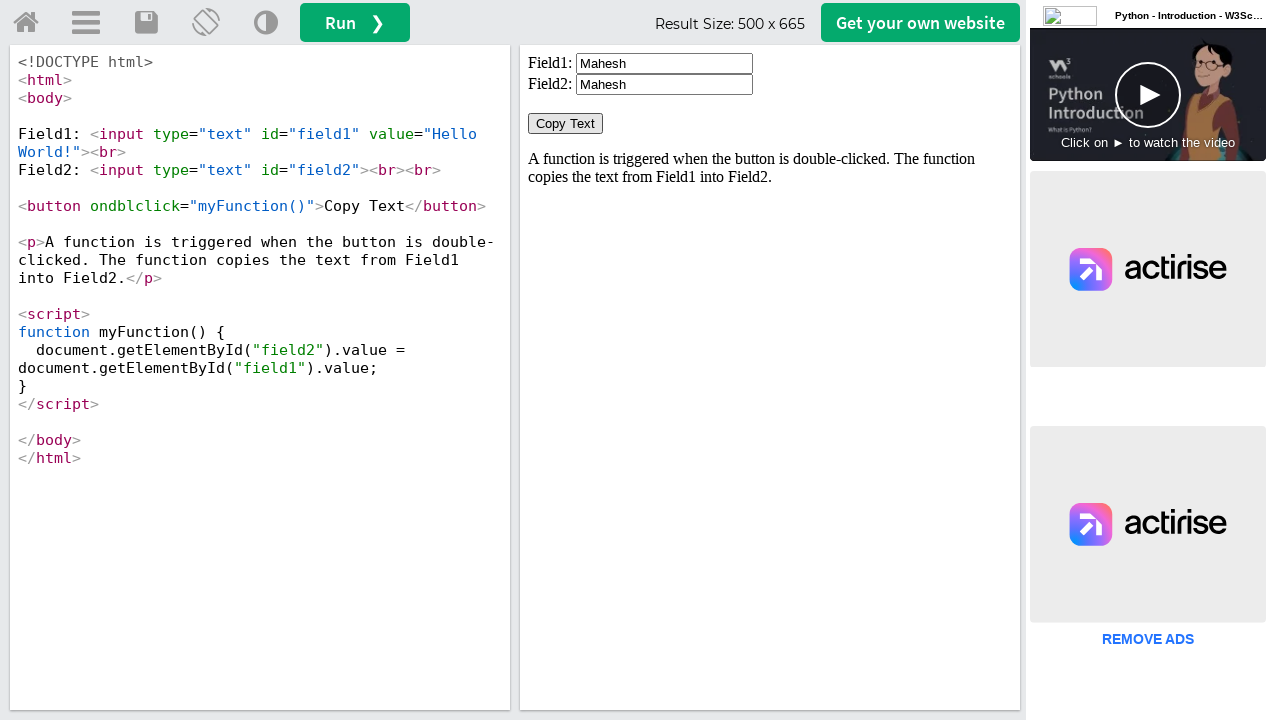

Retrieved value from second input field
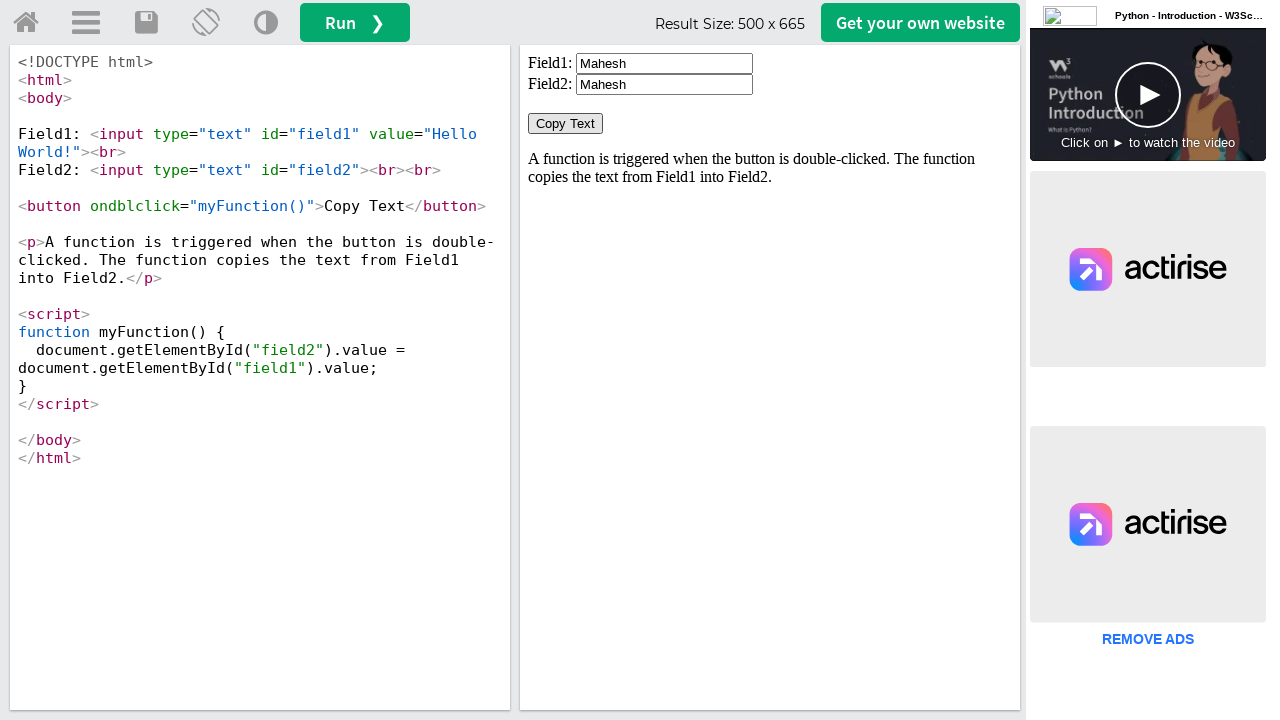

Verified that 'Mahesh' was successfully copied to field2
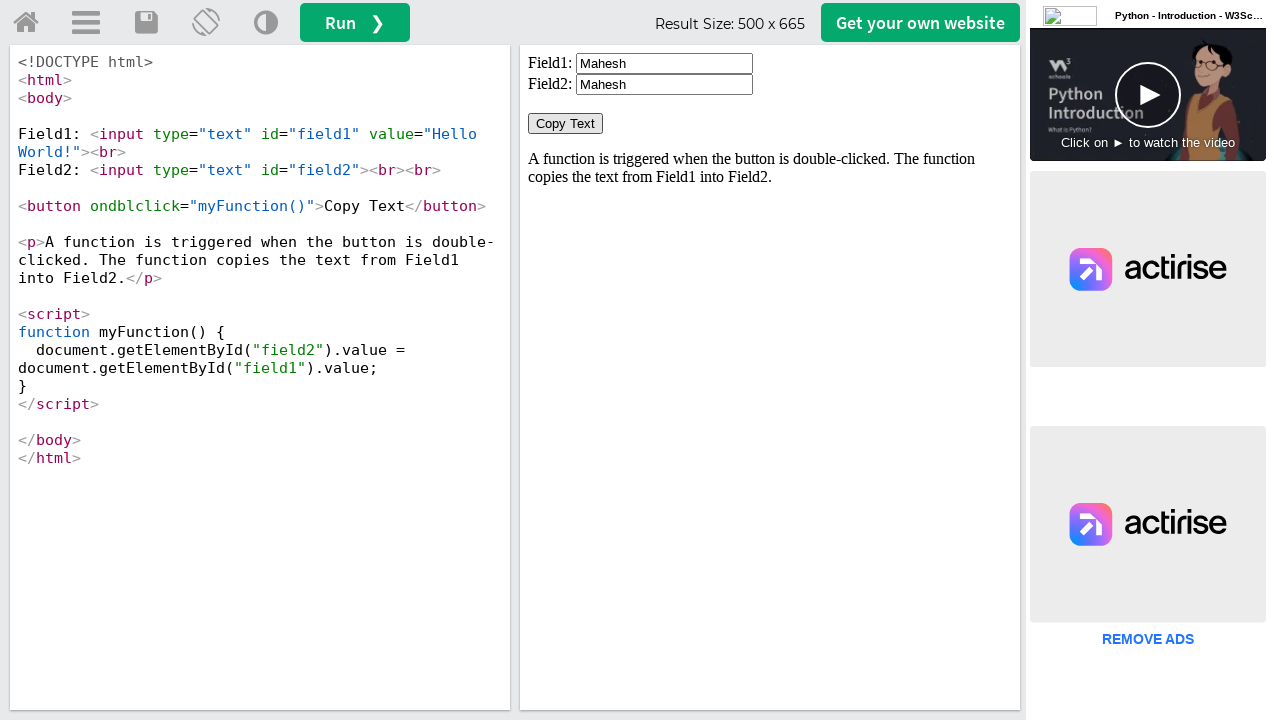

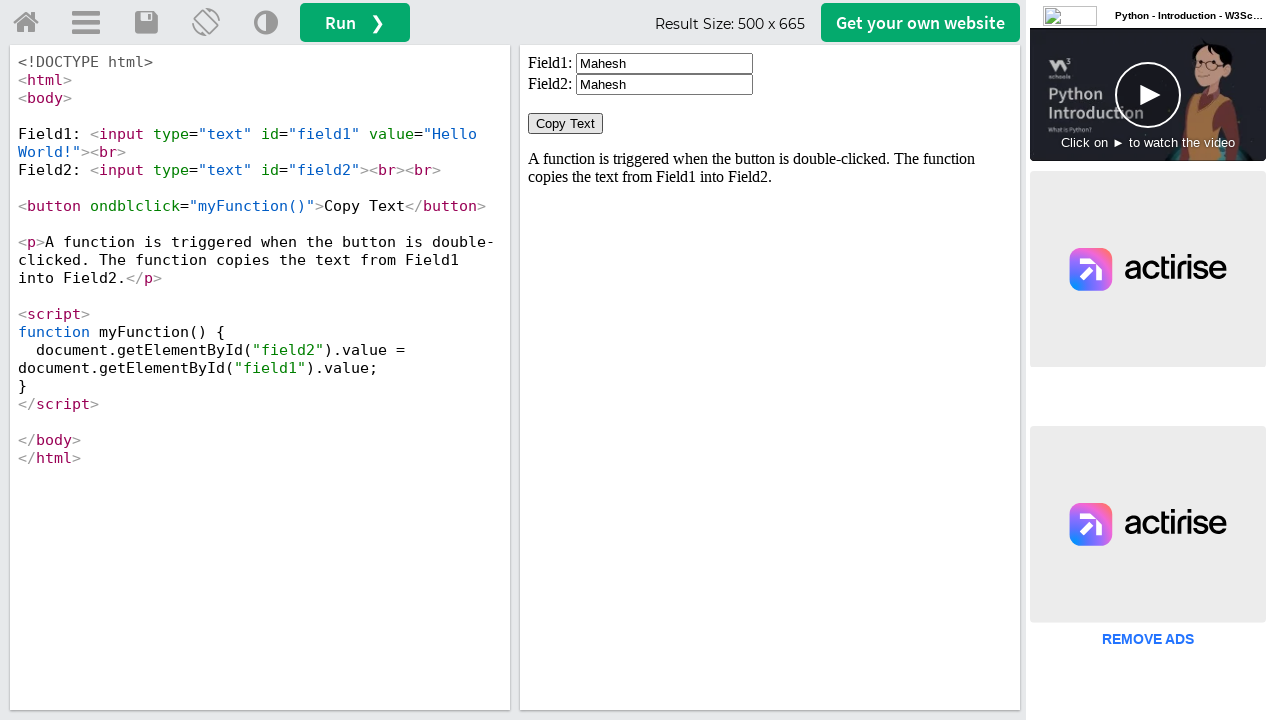